Tests all links on a website by clicking each link and verifying the page loads successfully

Starting URL: https://neptunian-shushu.github.io/

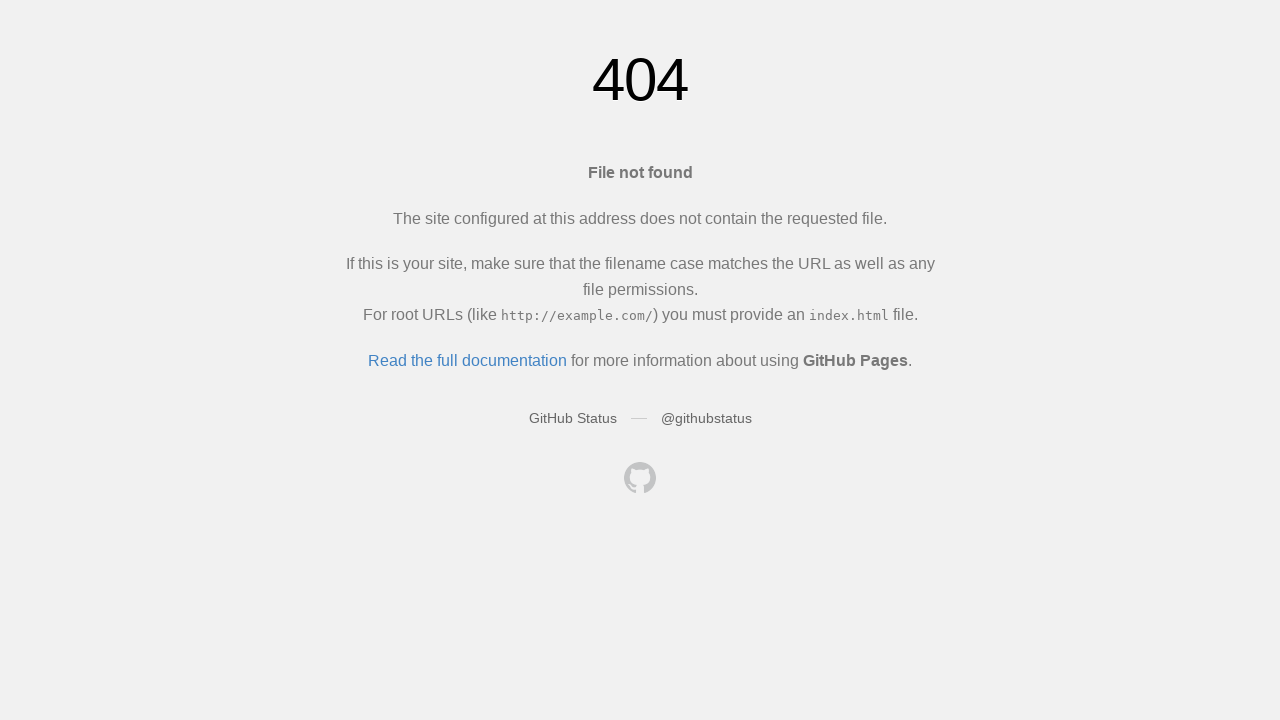

Retrieved all links on the page
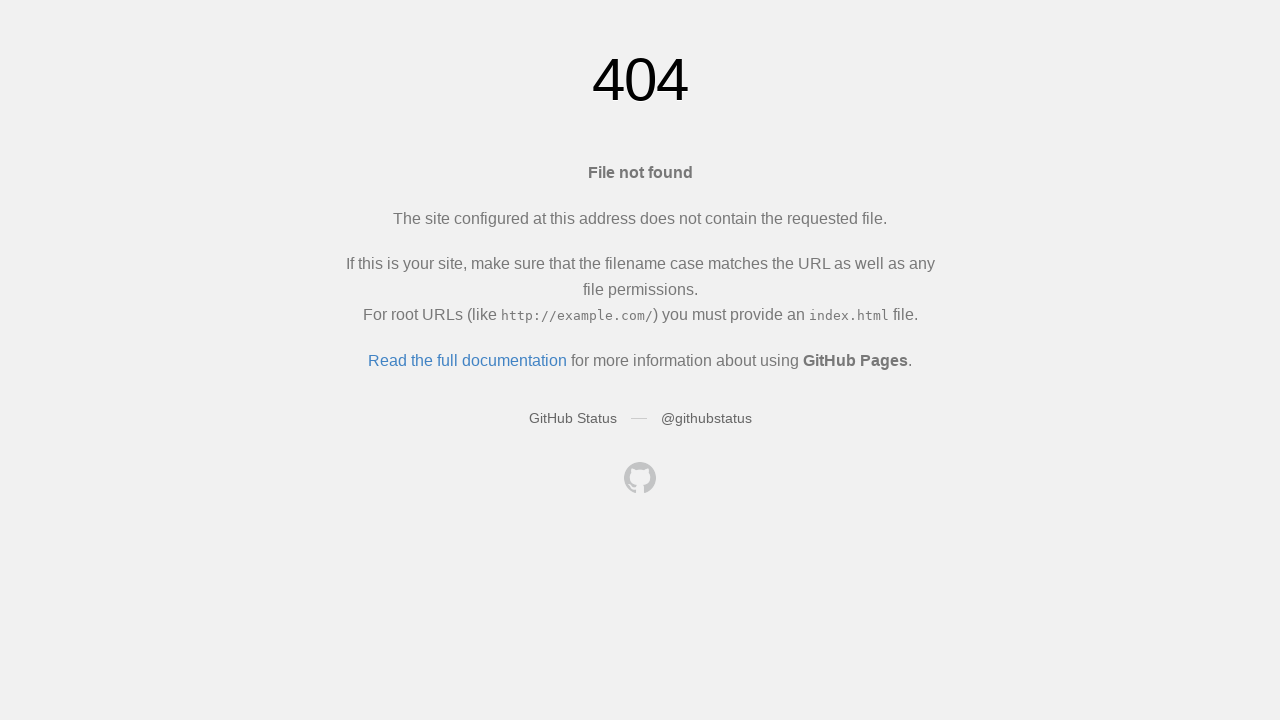

Re-queried links to avoid stale references (iteration 0)
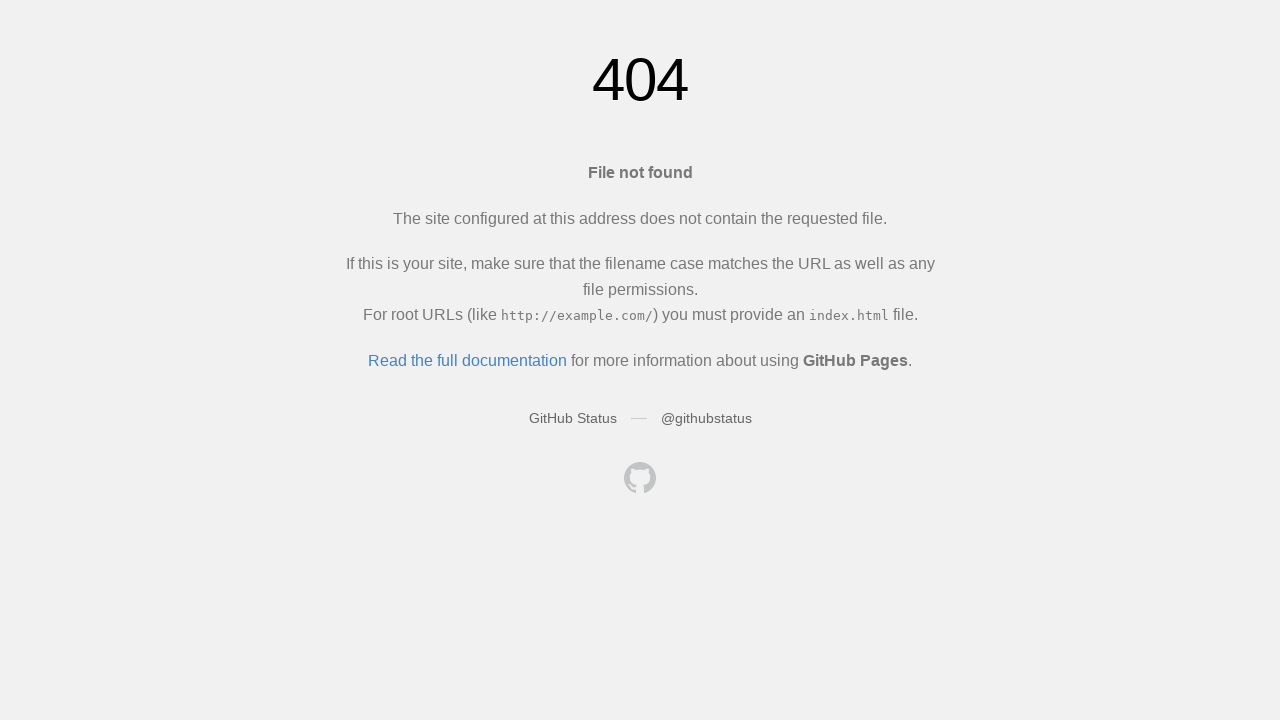

Retrieved href attribute from link 0: https://help.github.com/pages/
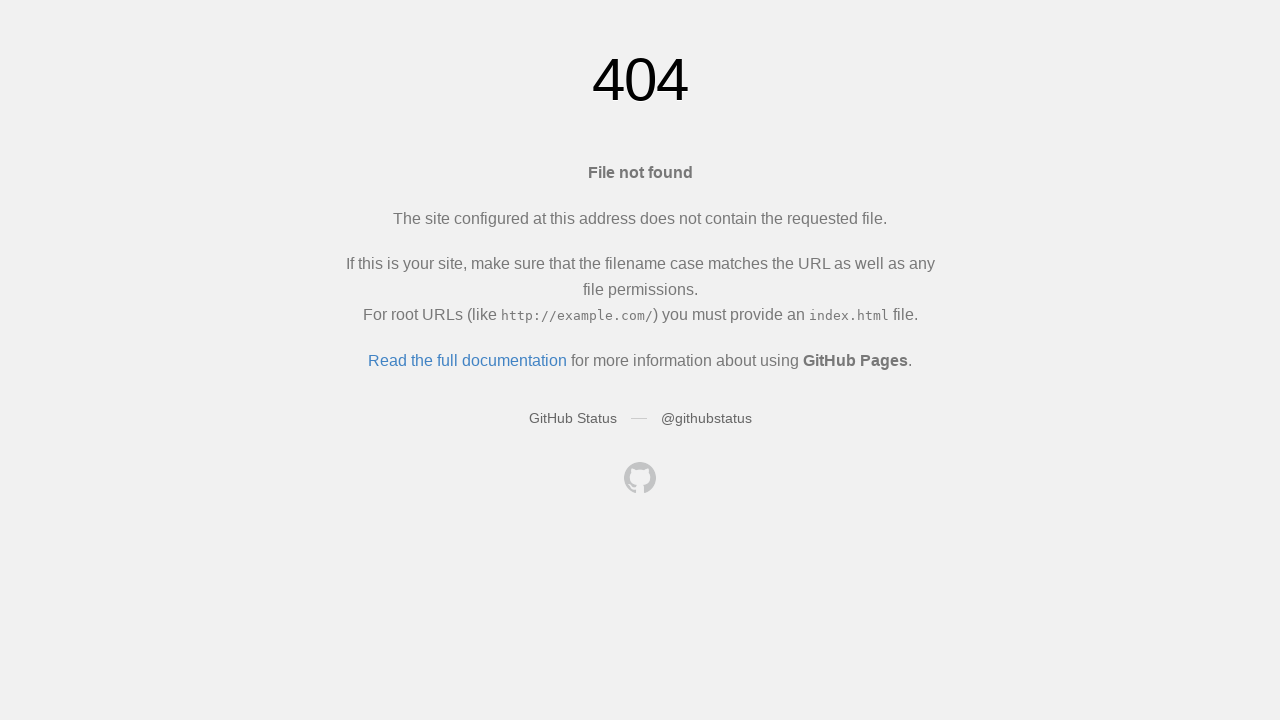

Clicked link 0 with href 'https://help.github.com/pages/' at (468, 360) on a >> nth=0
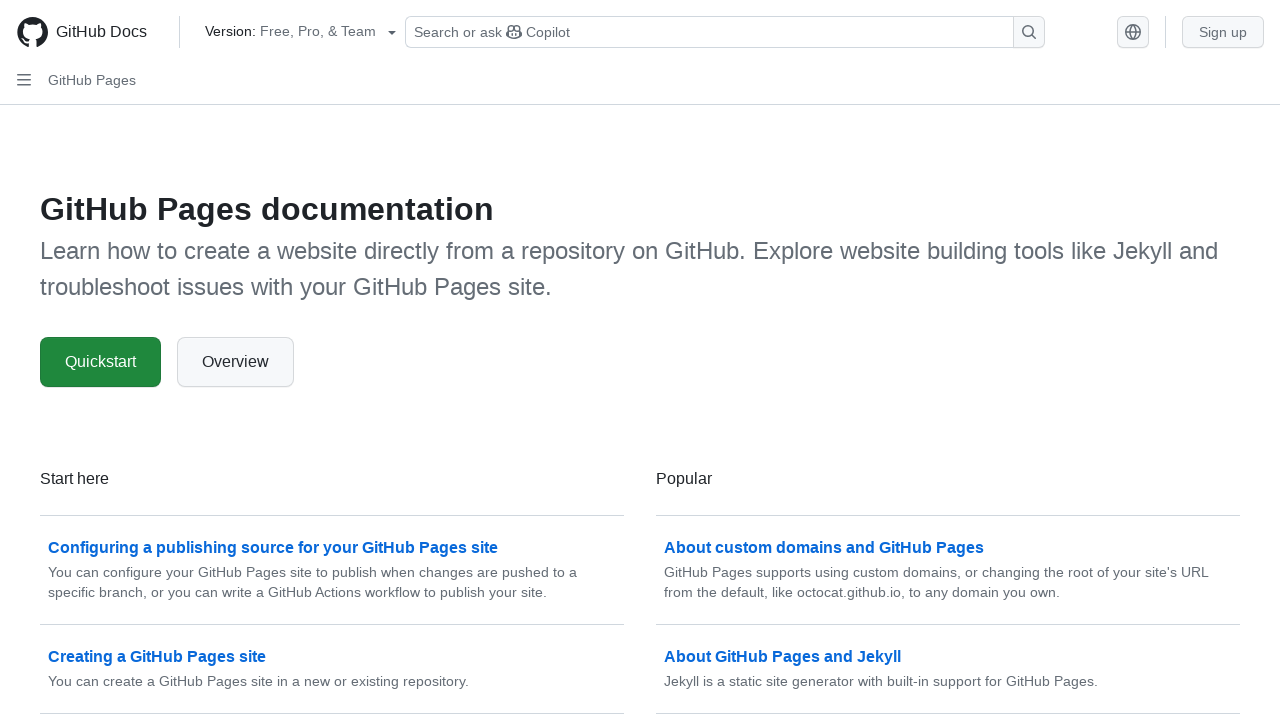

Waited for page to load after clicking link 0
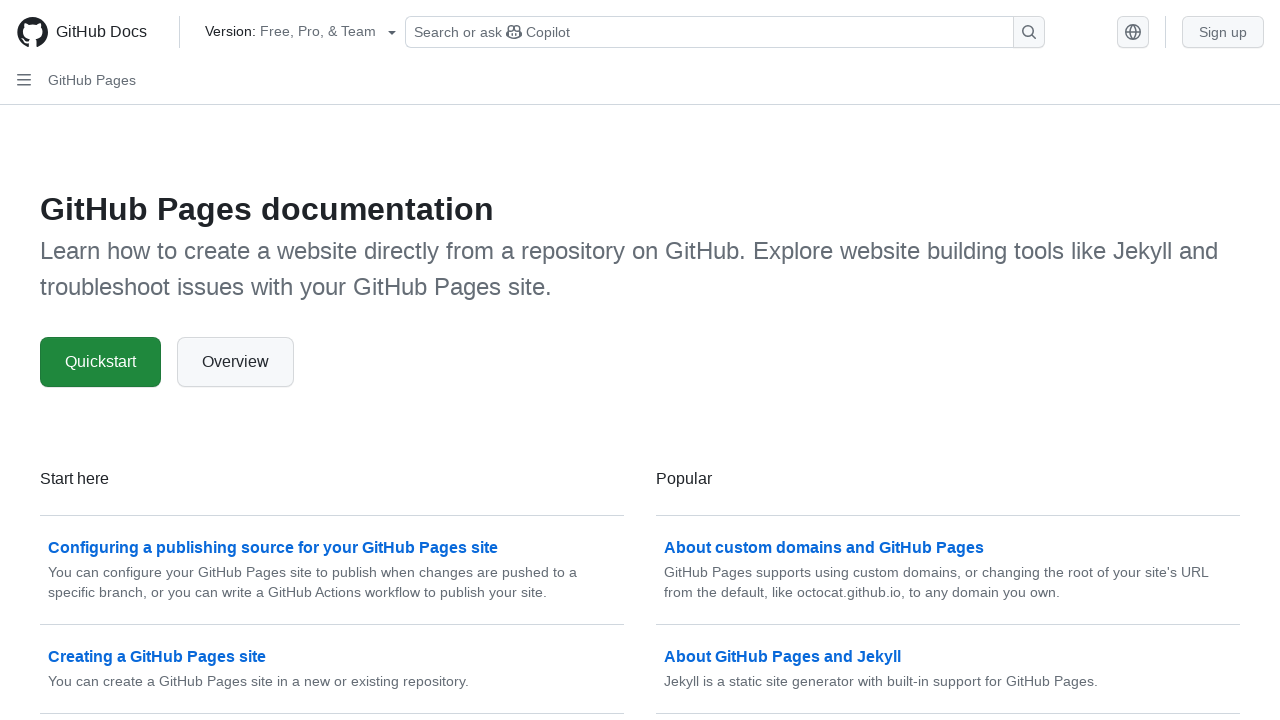

Navigated back to original page after link 0
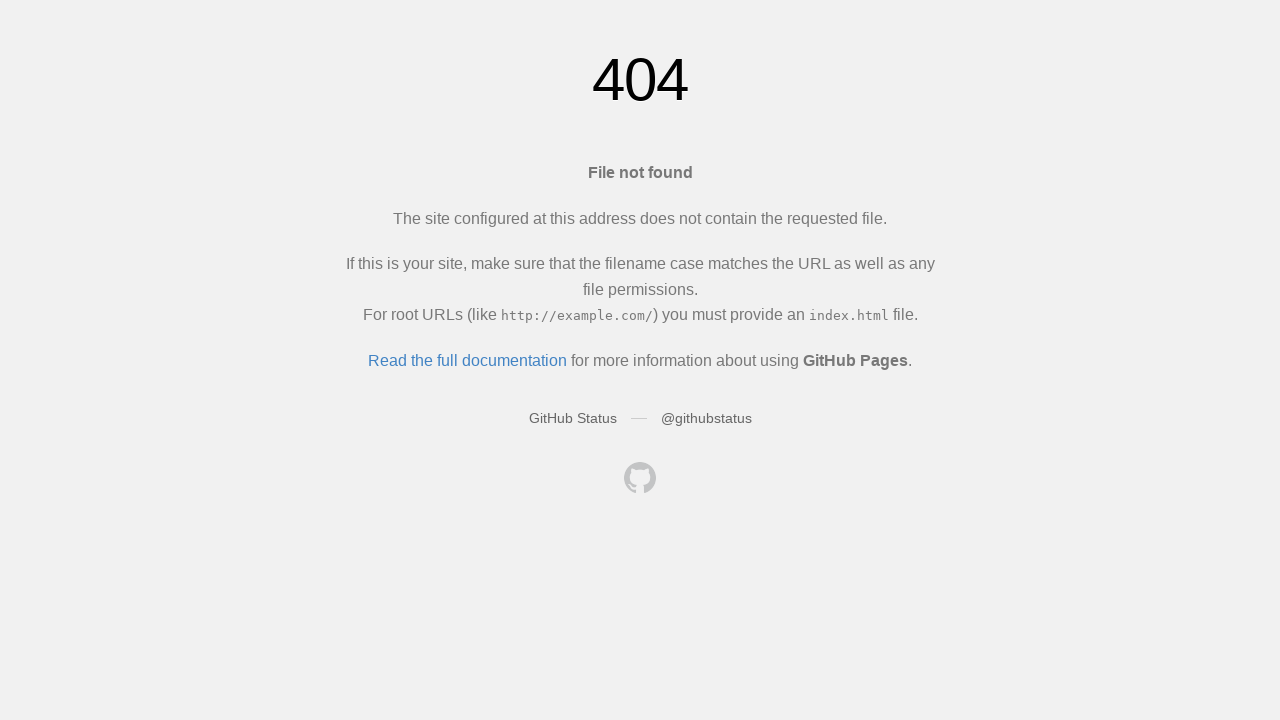

Waited for original page to load
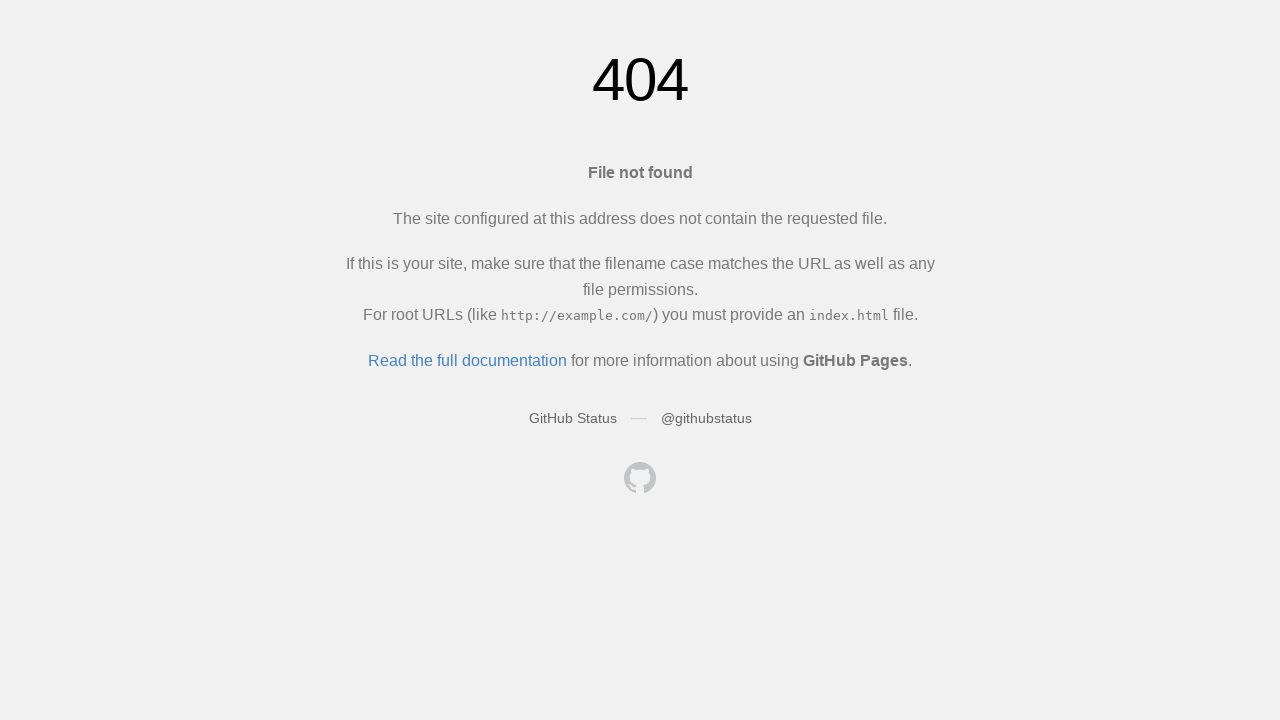

Re-queried links to avoid stale references (iteration 1)
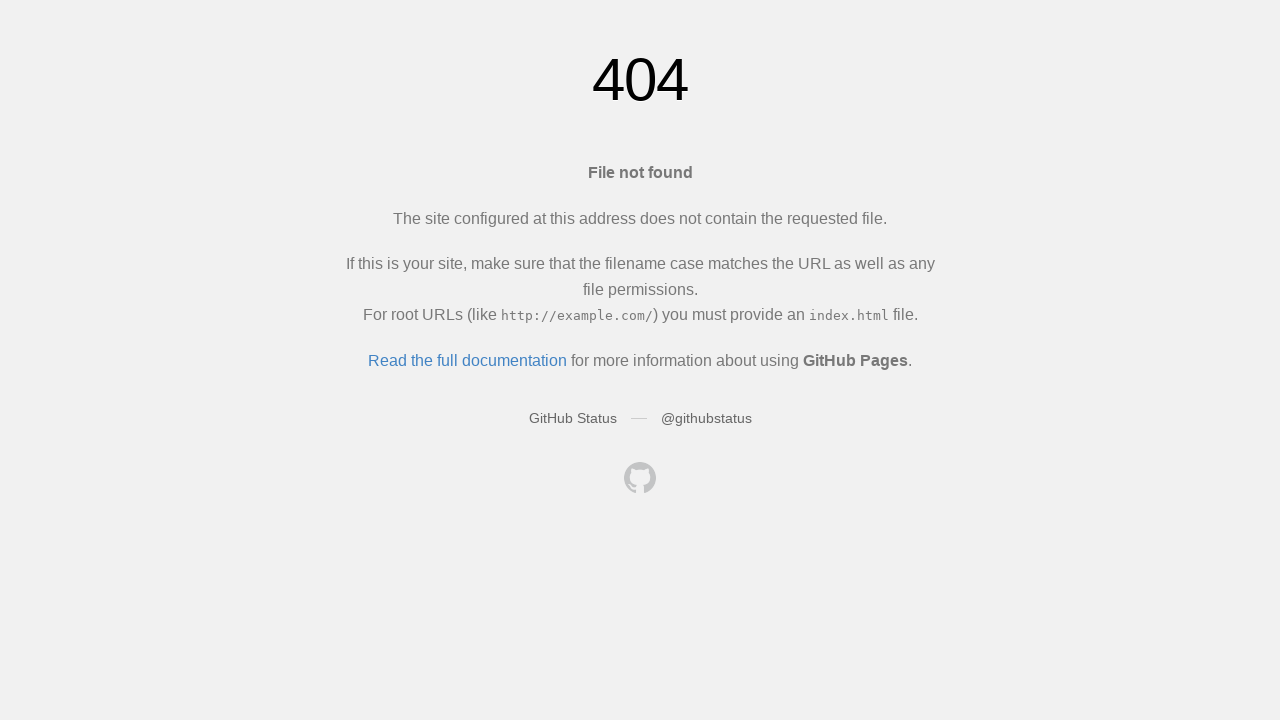

Retrieved href attribute from link 1: https://githubstatus.com
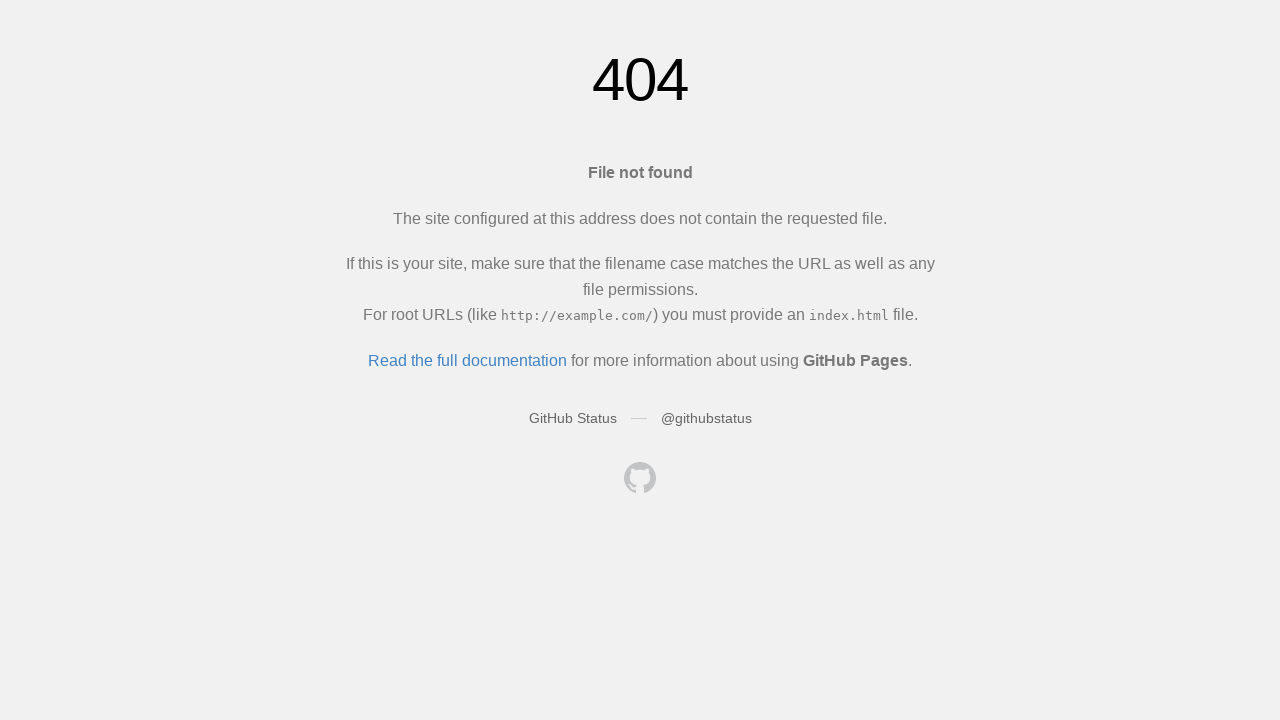

Clicked link 1 with href 'https://githubstatus.com' at (572, 418) on a >> nth=1
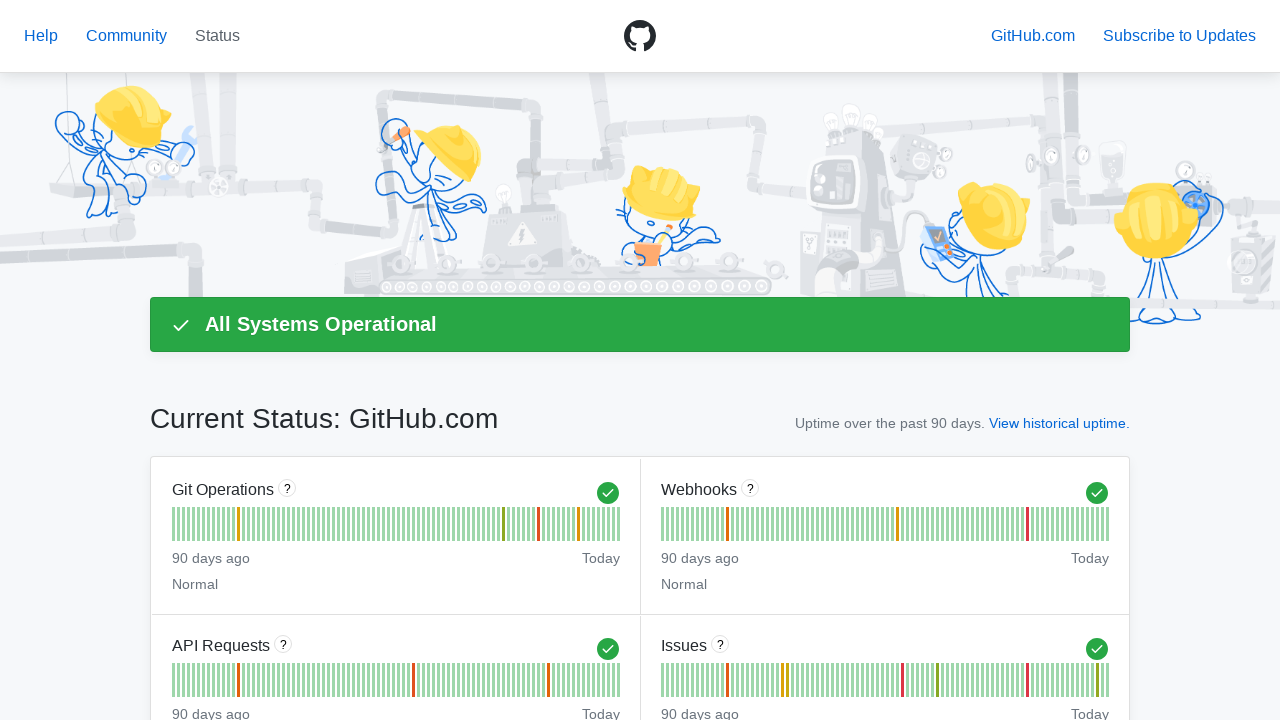

Waited for page to load after clicking link 1
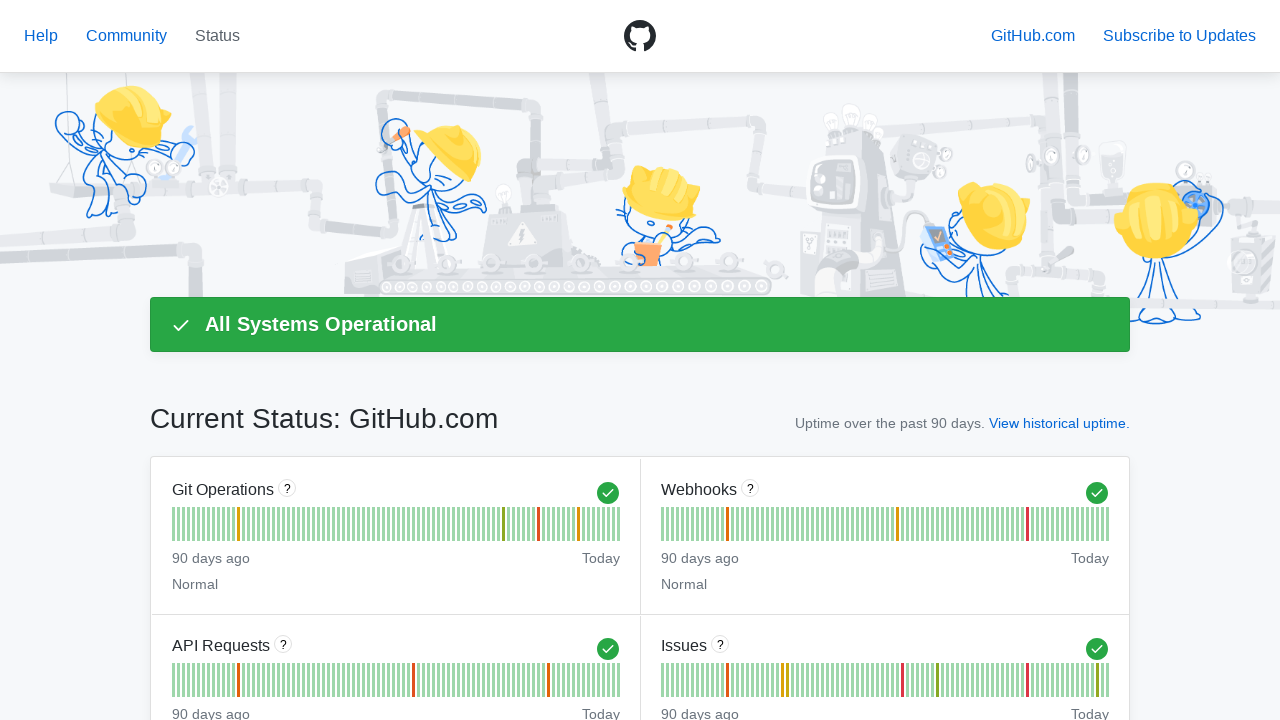

Navigated back to original page after link 1
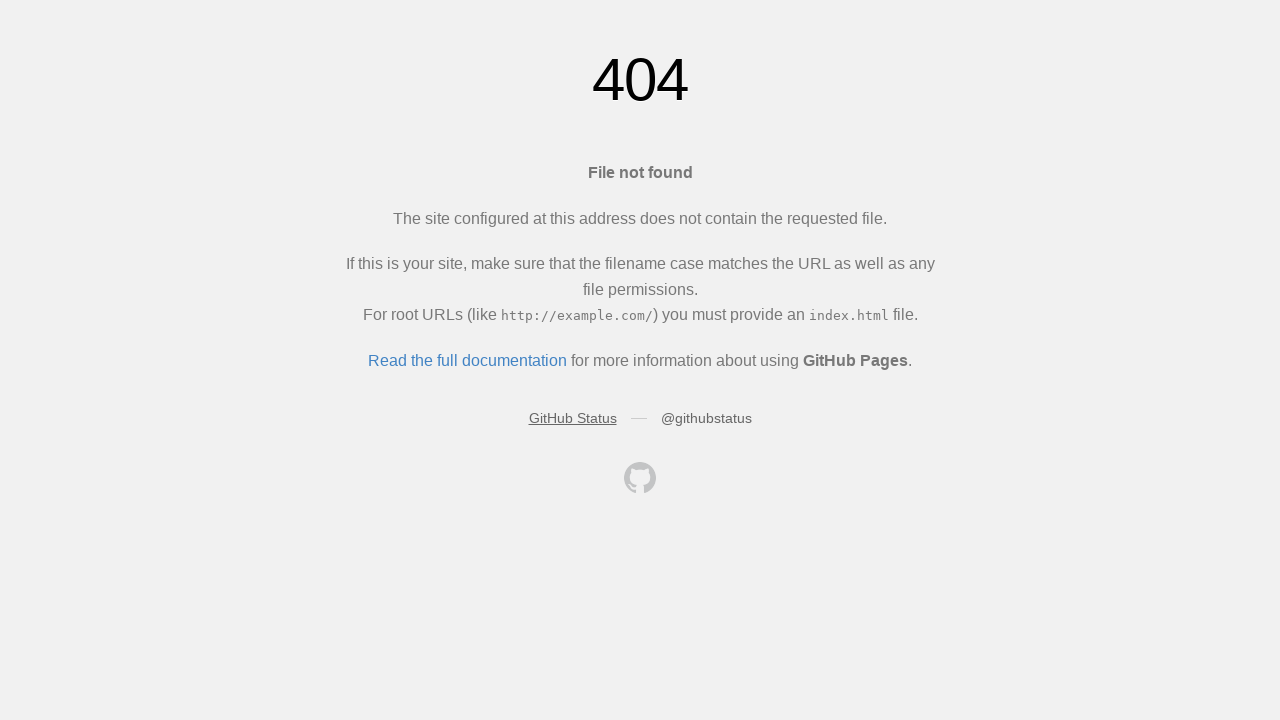

Waited for original page to load
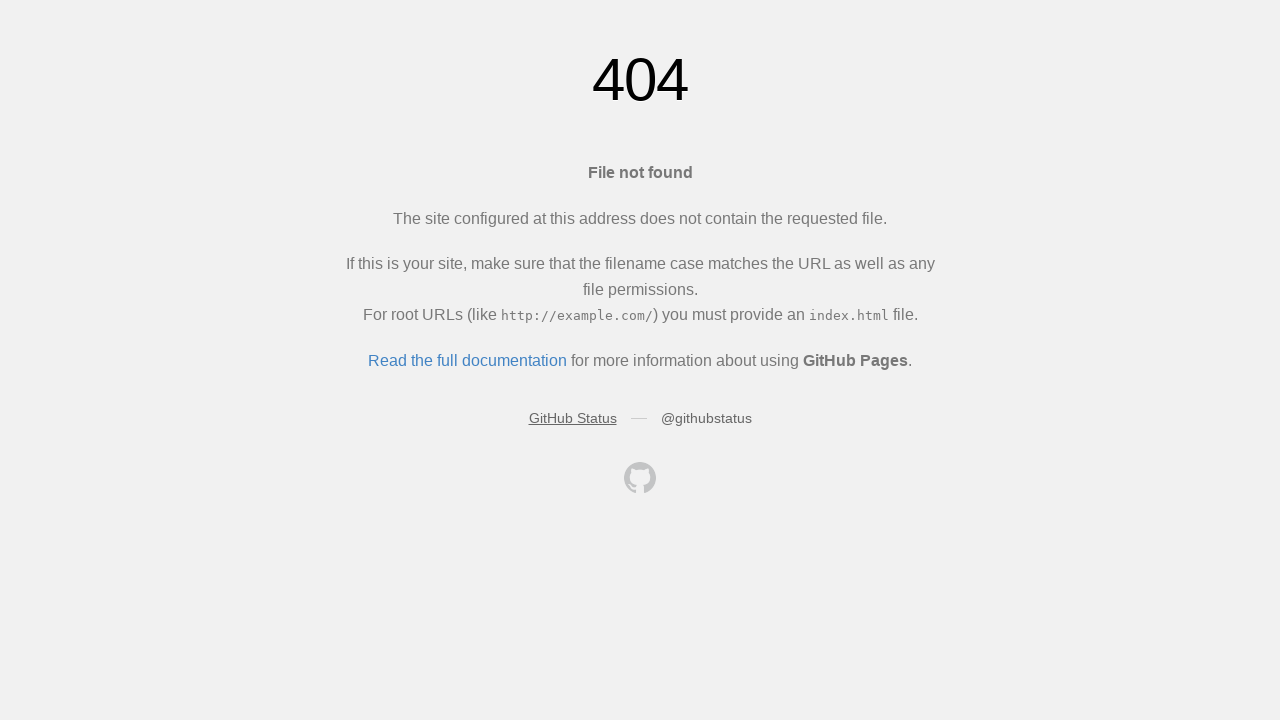

Re-queried links to avoid stale references (iteration 2)
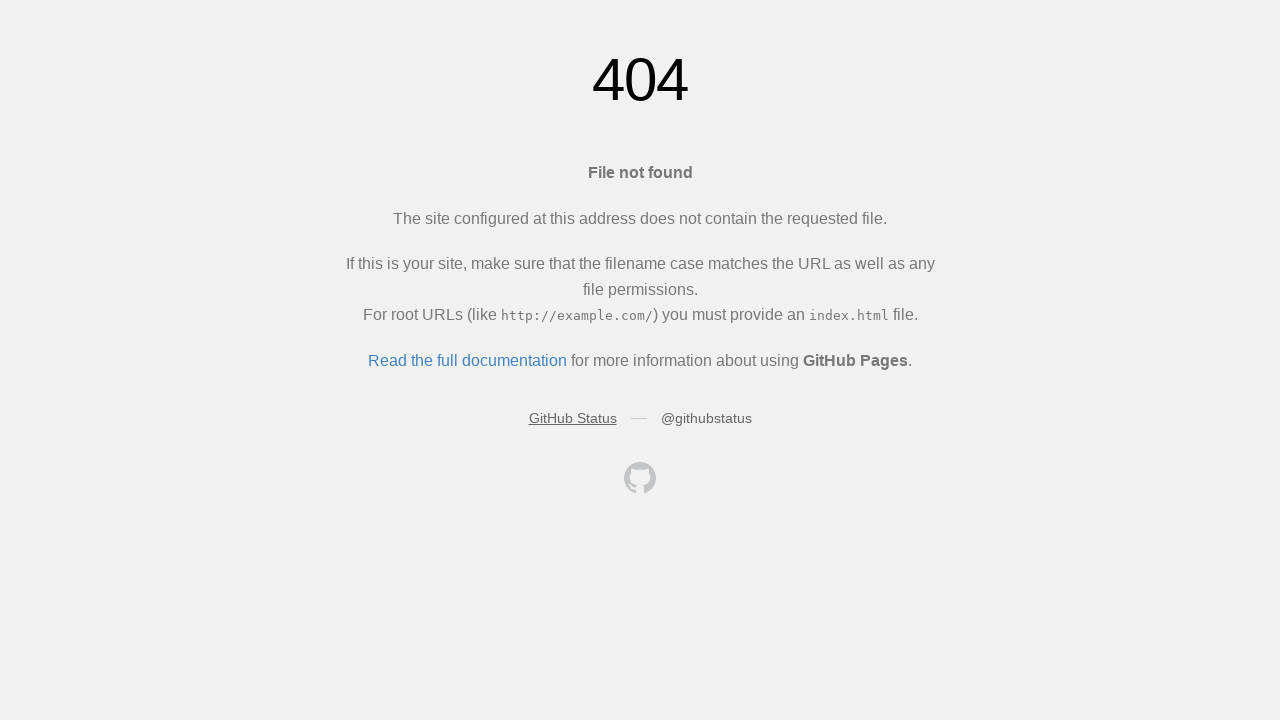

Retrieved href attribute from link 2: https://twitter.com/githubstatus
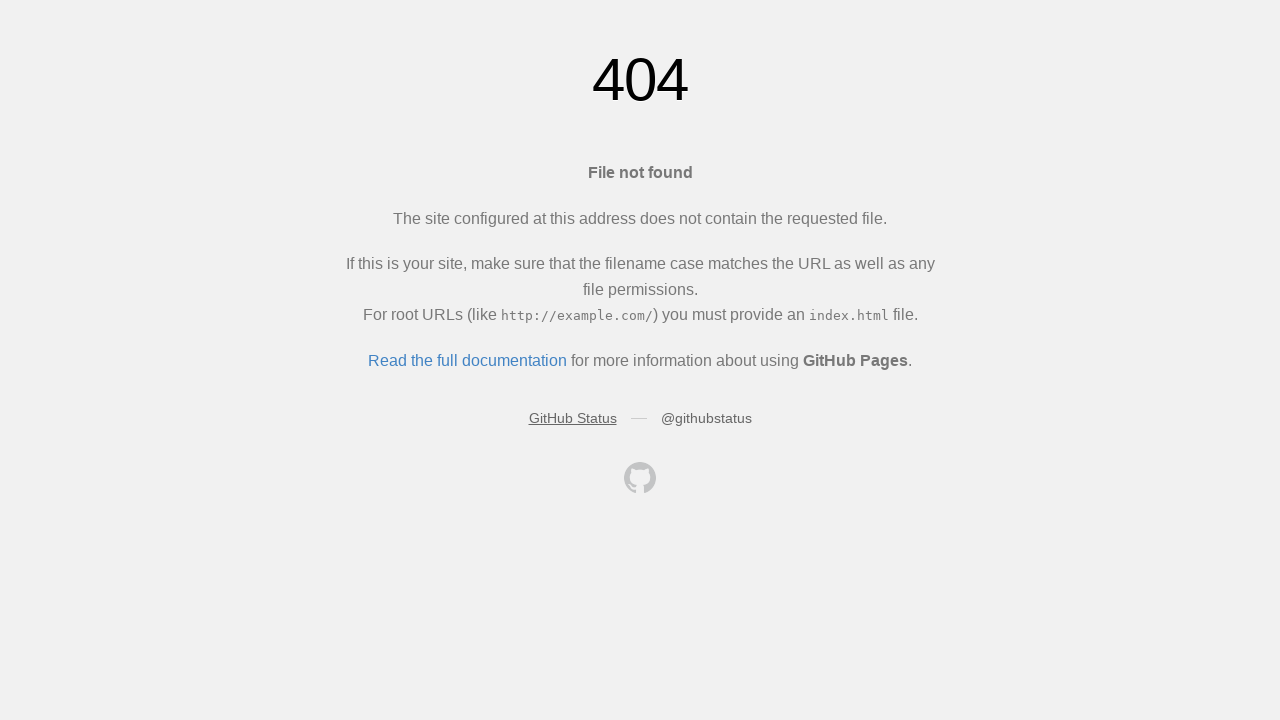

Clicked link 2 with href 'https://twitter.com/githubstatus' at (706, 418) on a >> nth=2
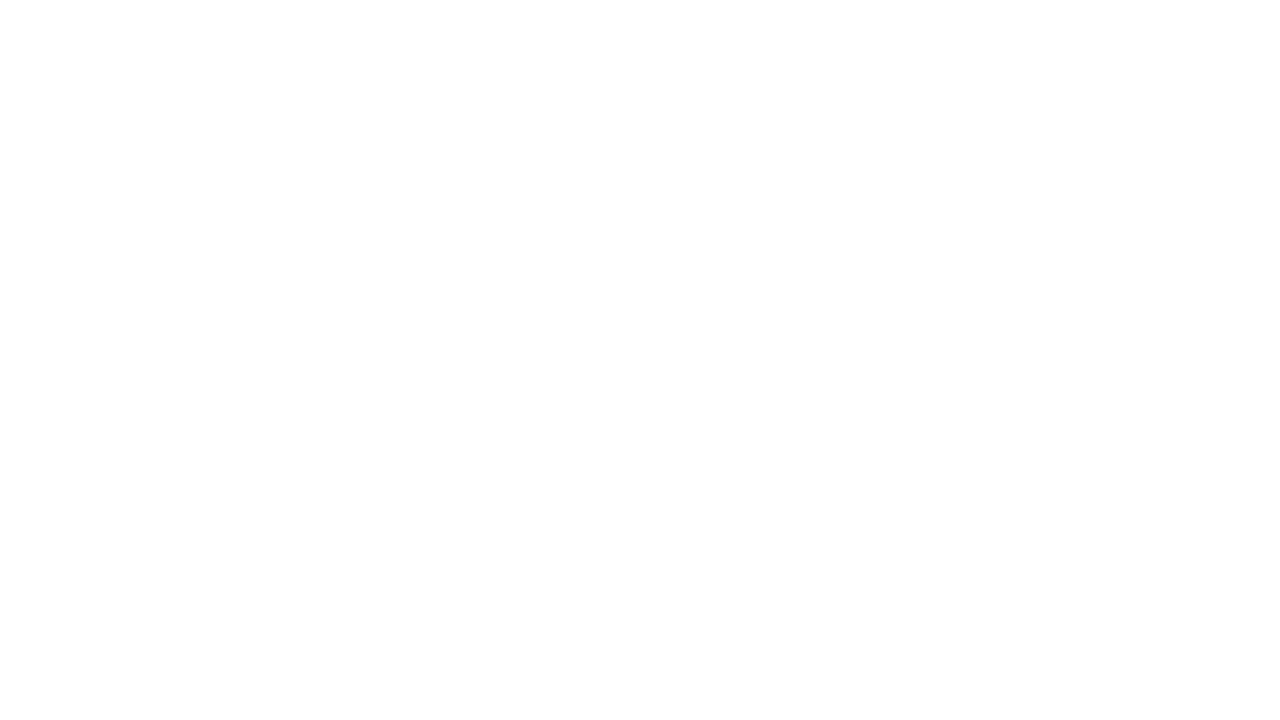

Waited for page to load after clicking link 2
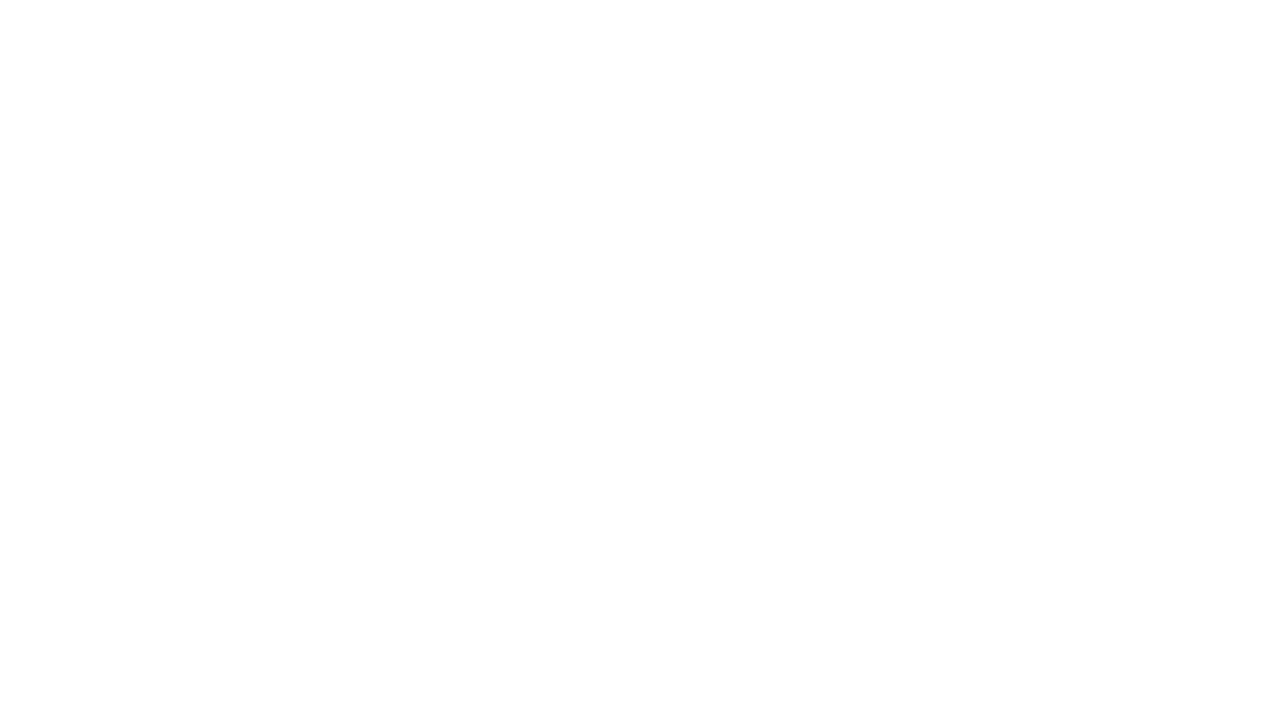

Navigated back to original page after link 2
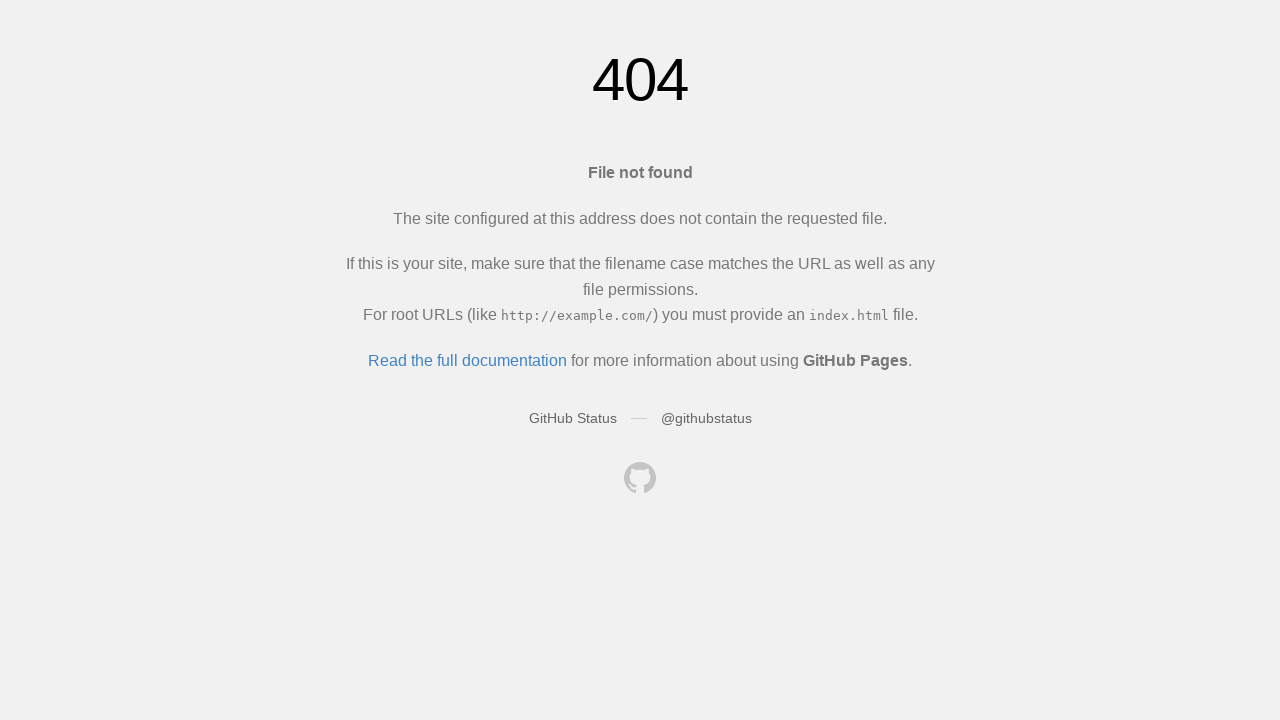

Waited for original page to load
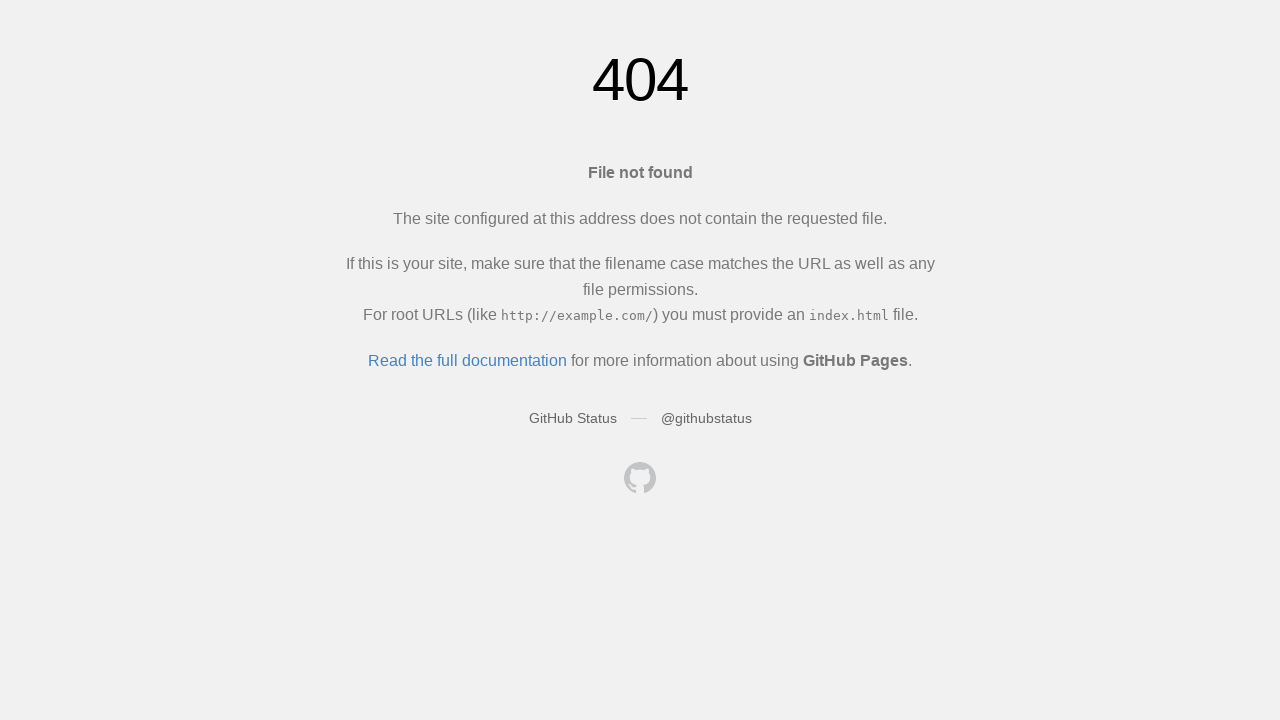

Re-queried links to avoid stale references (iteration 3)
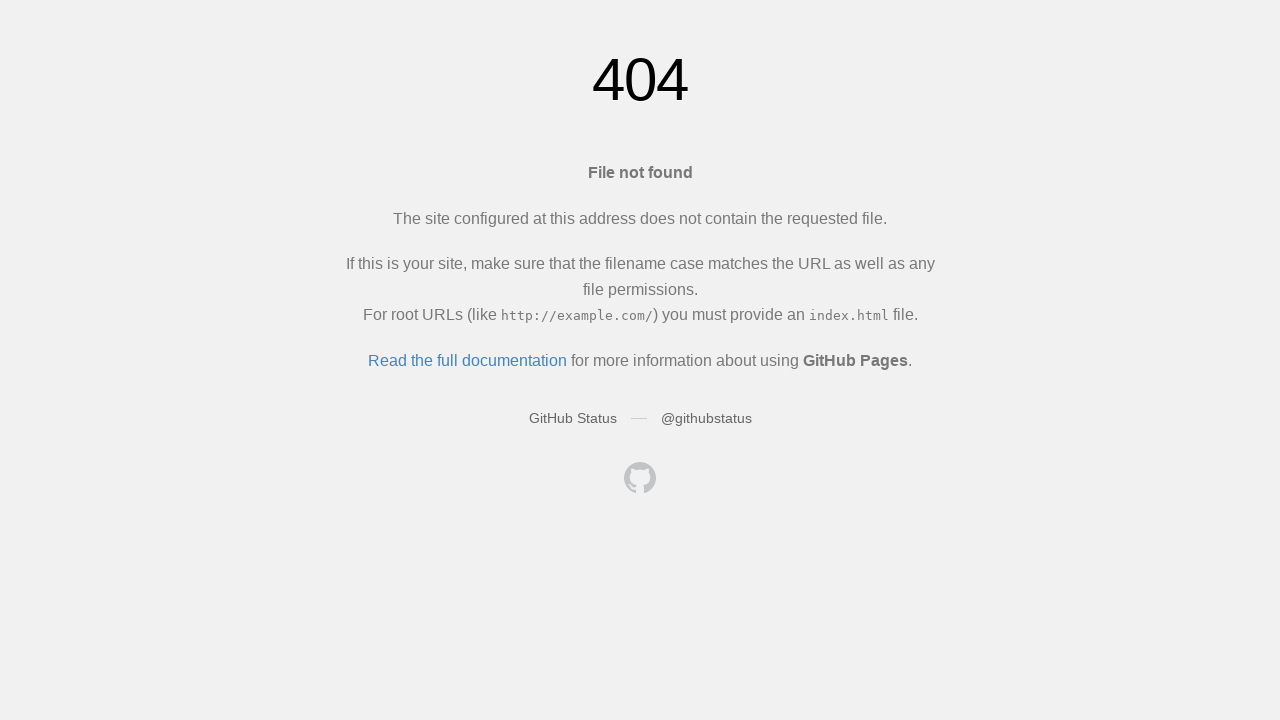

Retrieved href attribute from link 3: /
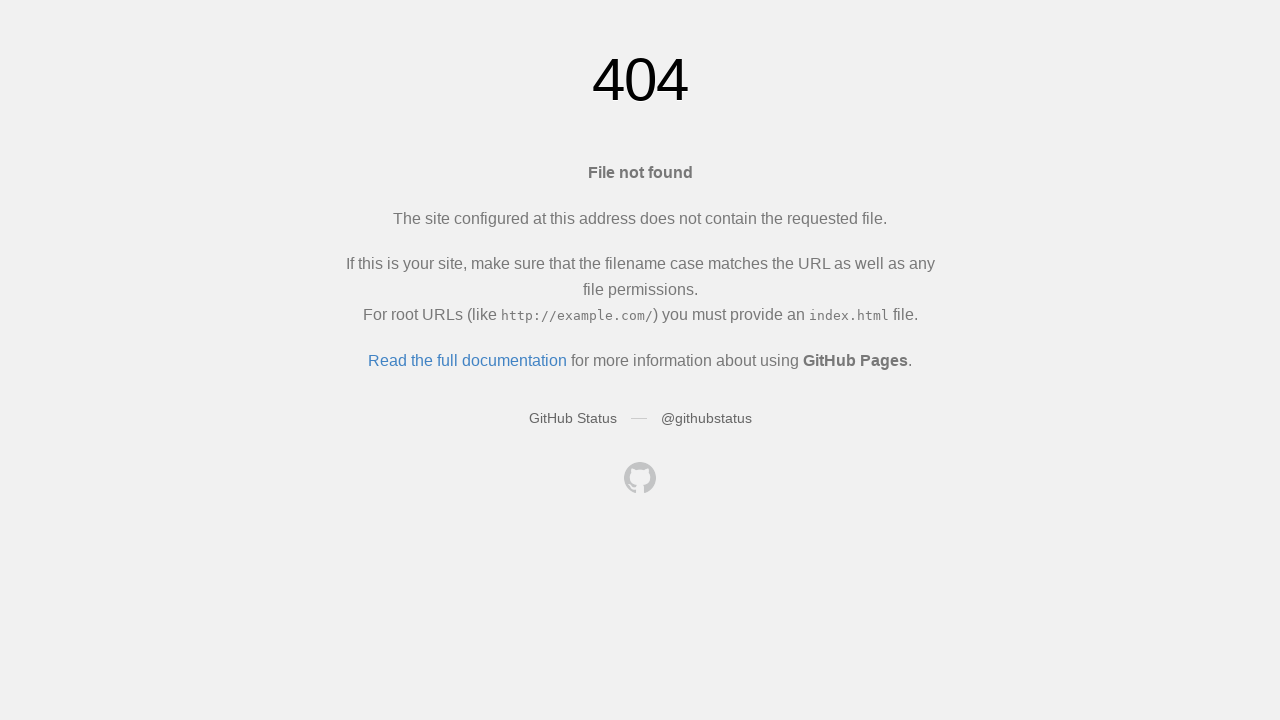

Clicked link 3 with href '/' at (640, 480) on a >> nth=3
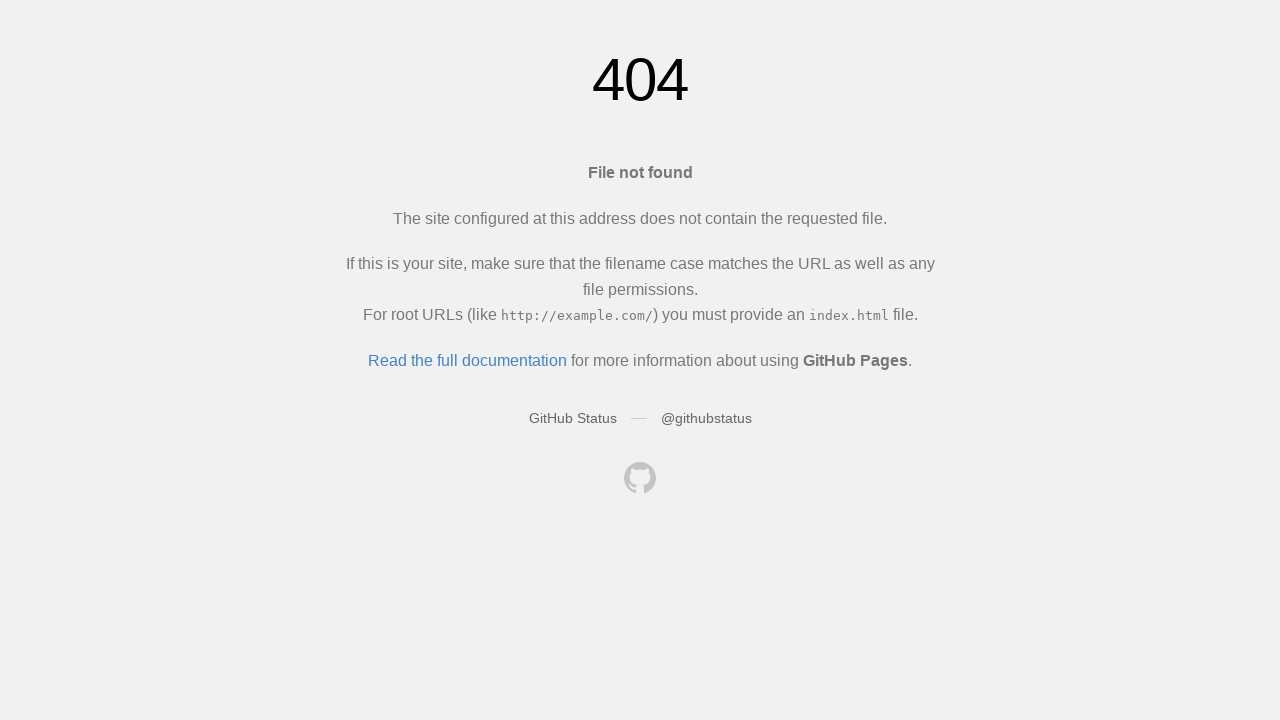

Waited for page to load after clicking link 3
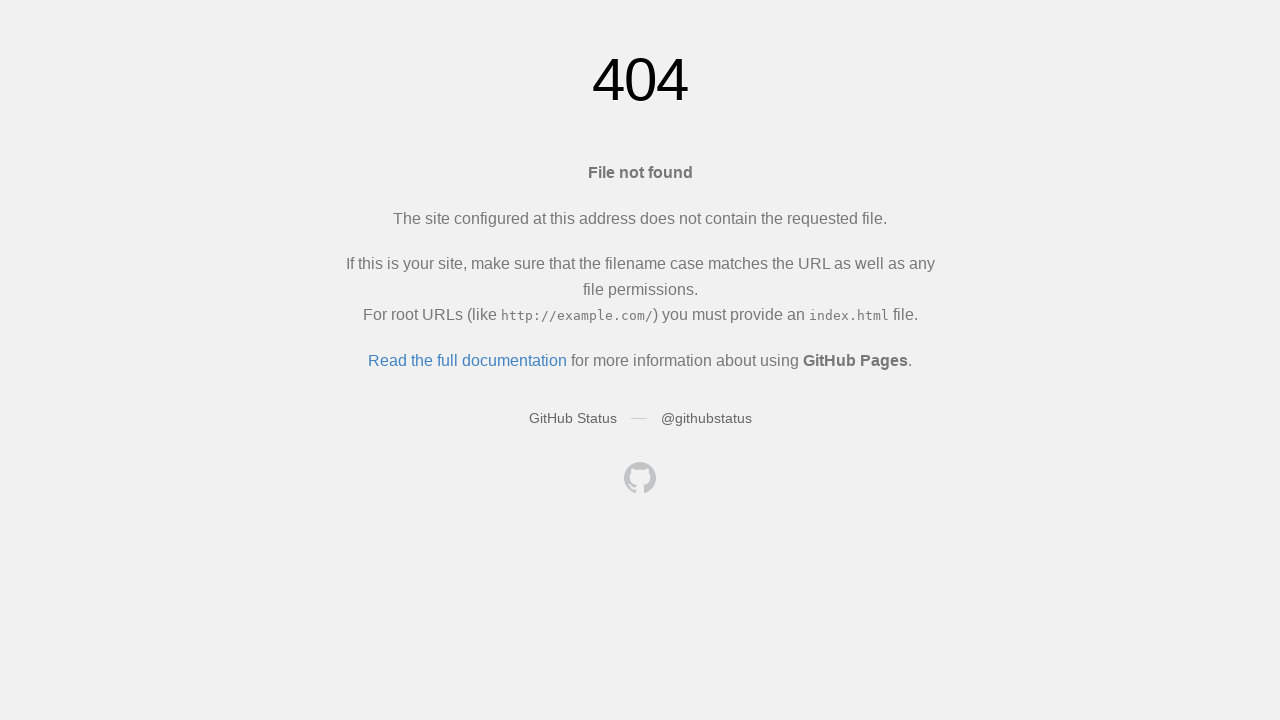

Navigated back to original page after link 3
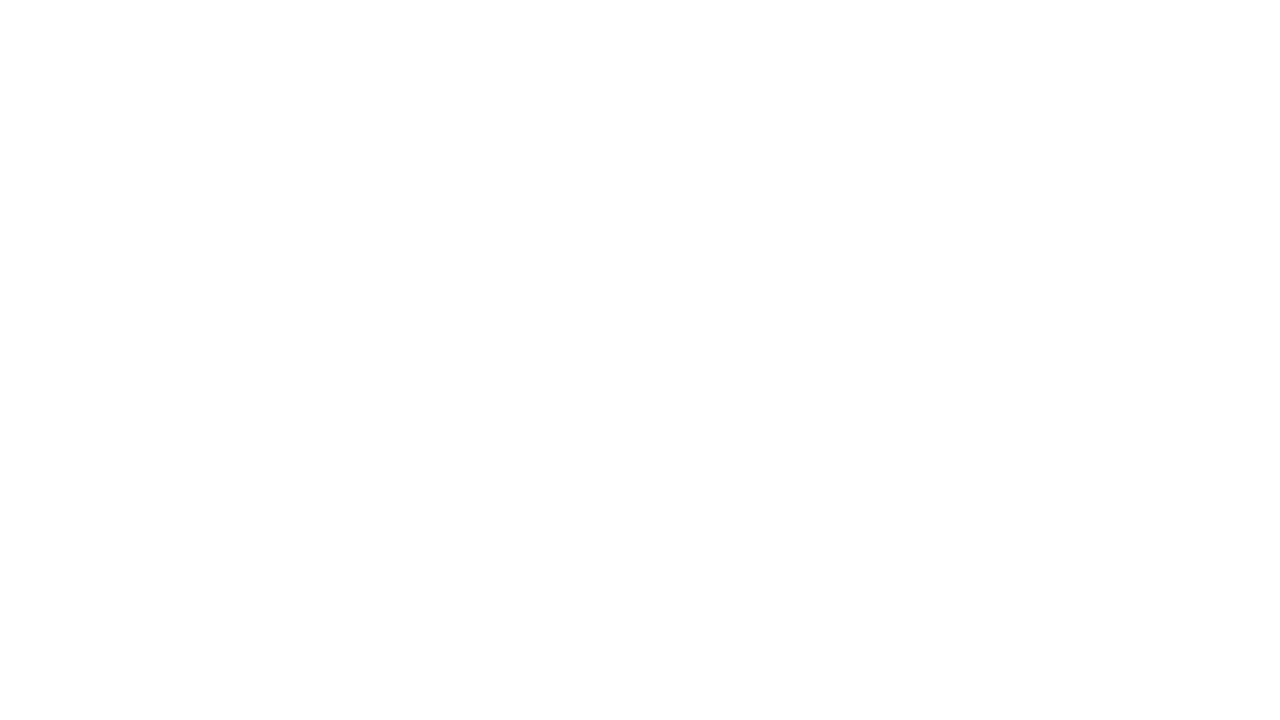

Waited for original page to load
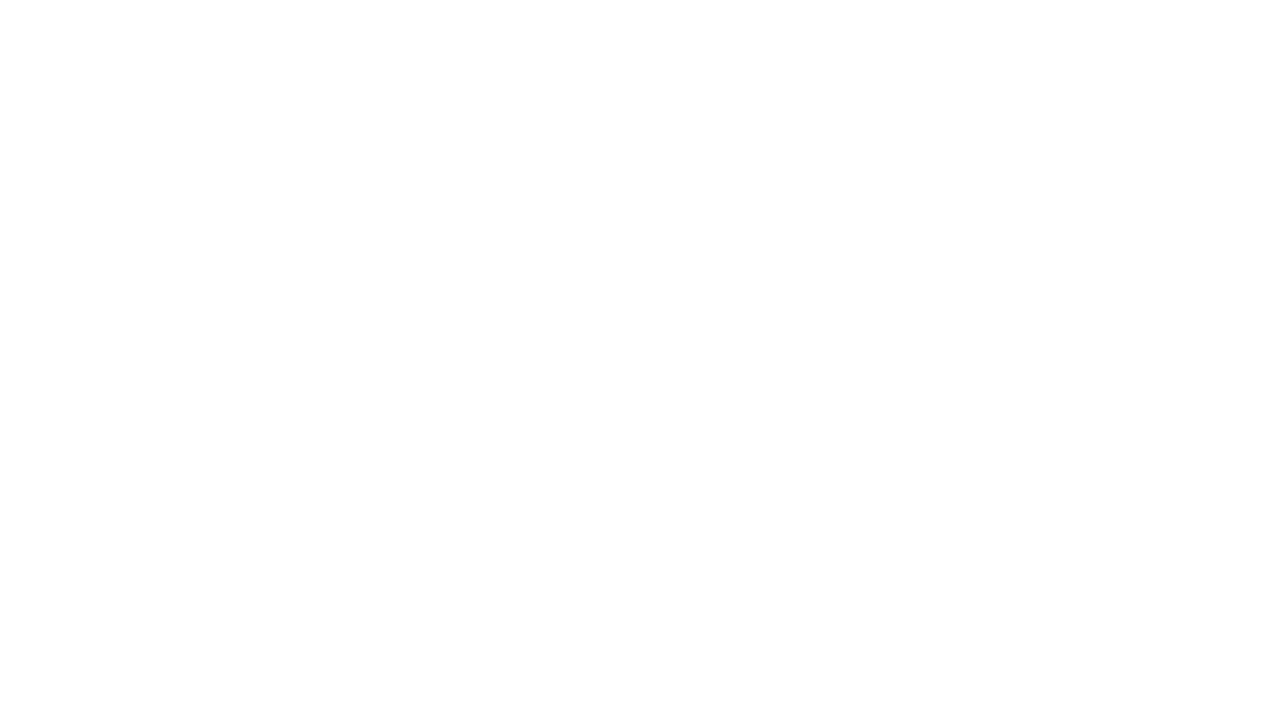

Re-queried links to avoid stale references (iteration 4)
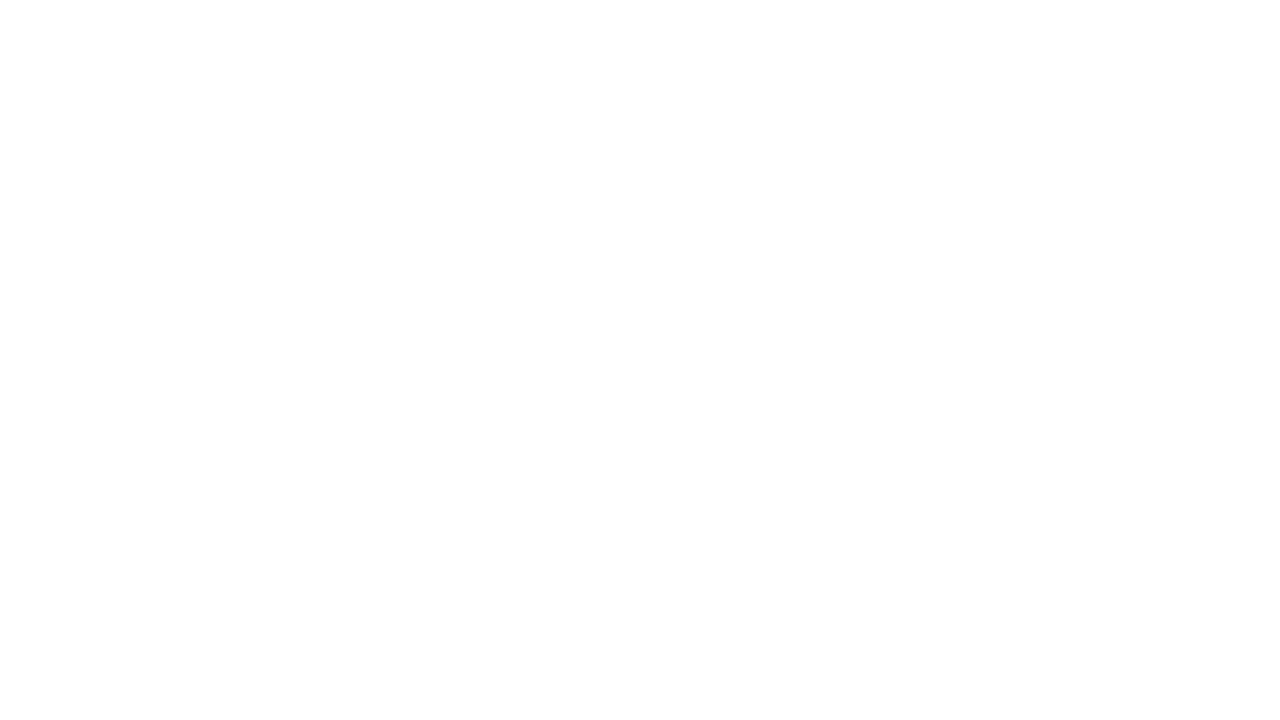

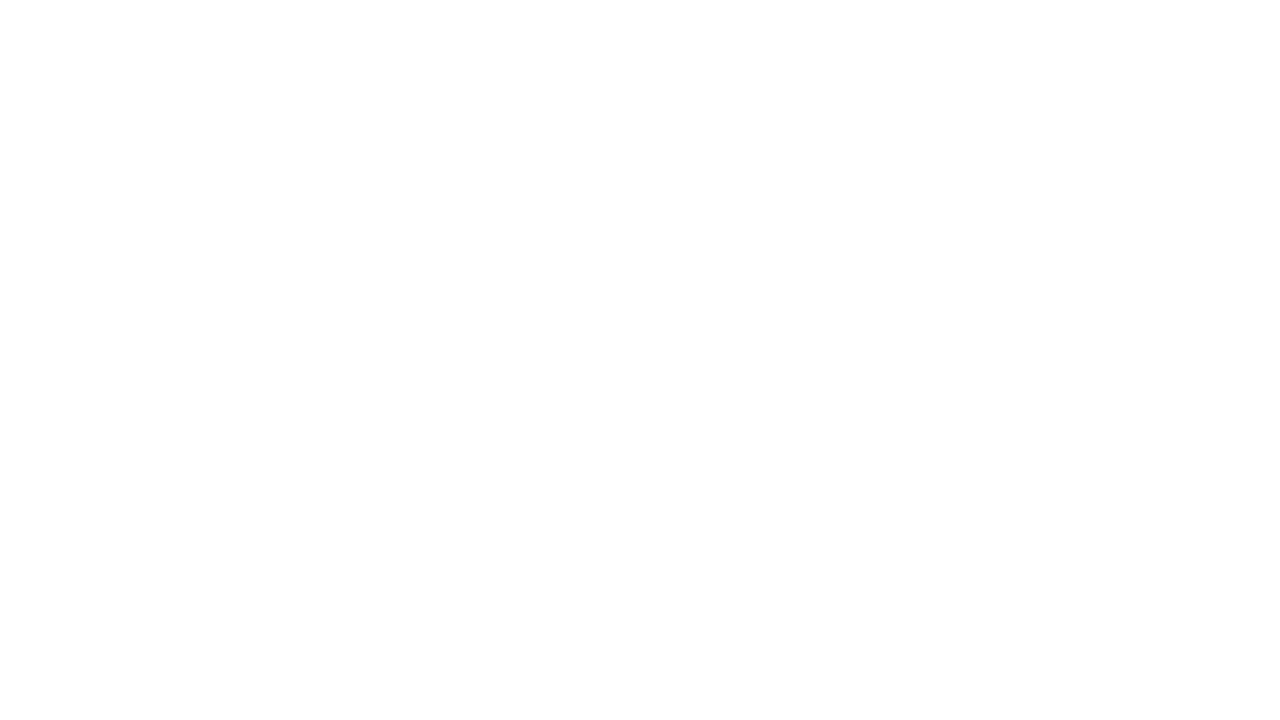